Tests a registration form by filling all required input fields with test data, submitting the form, and verifying the success message is displayed.

Starting URL: http://suninjuly.github.io/registration2.html

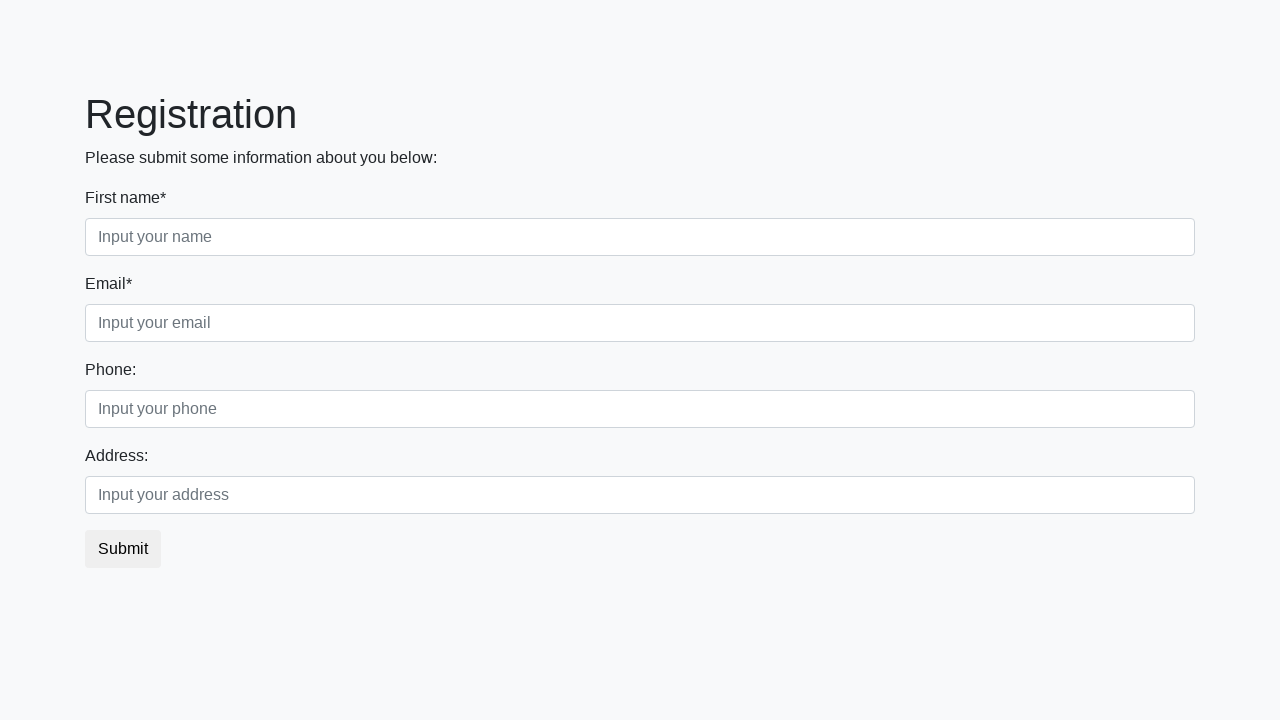

Located all required input fields on registration form
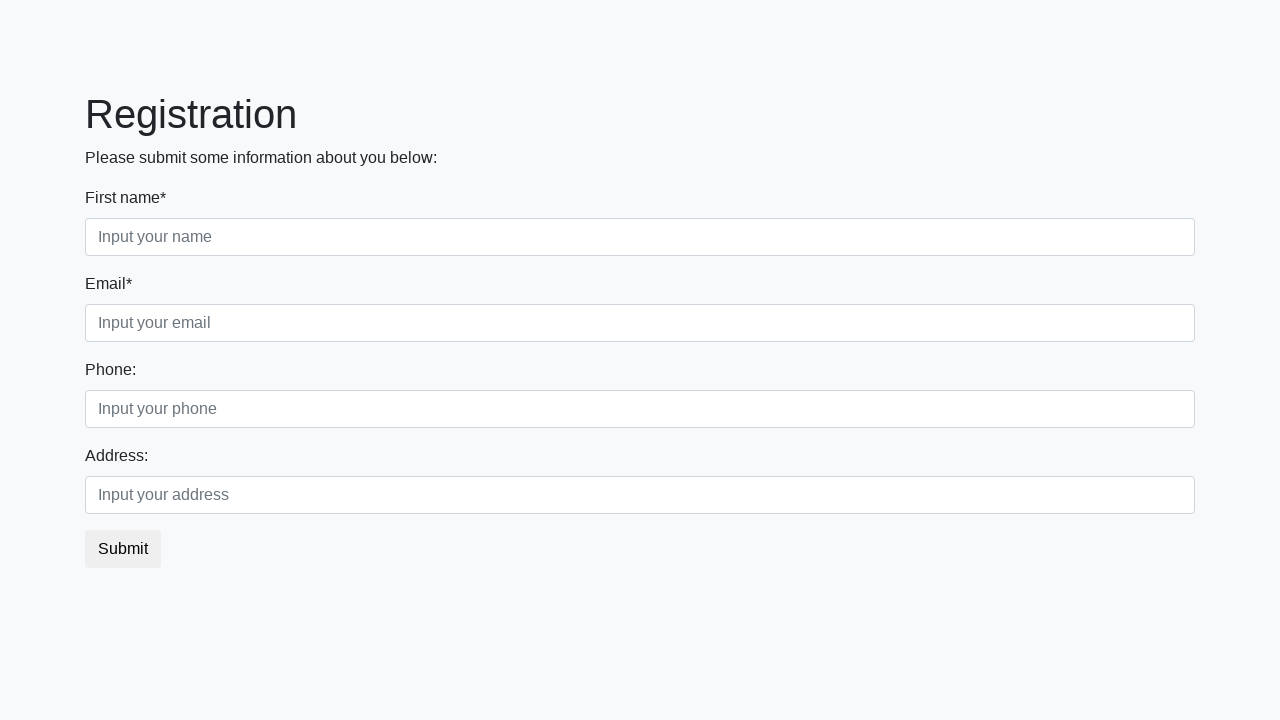

Found 2 required input fields
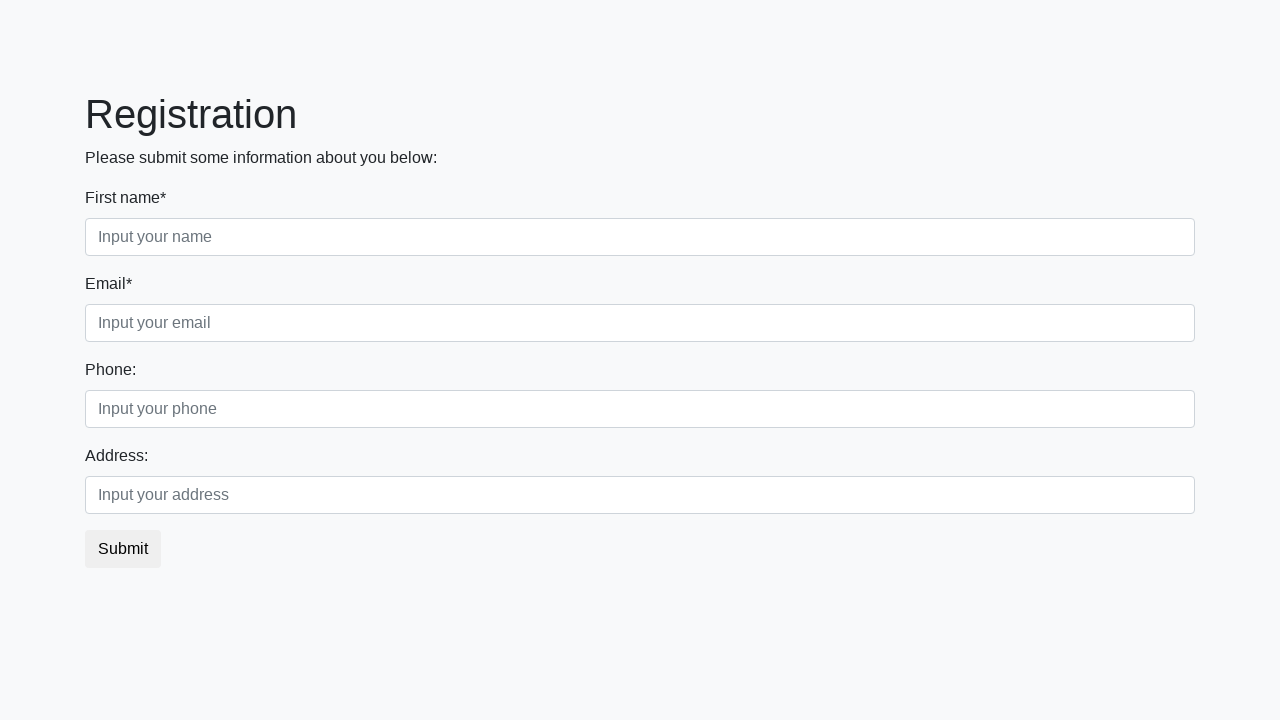

Filled required input field 1 with test data on input[required] >> nth=0
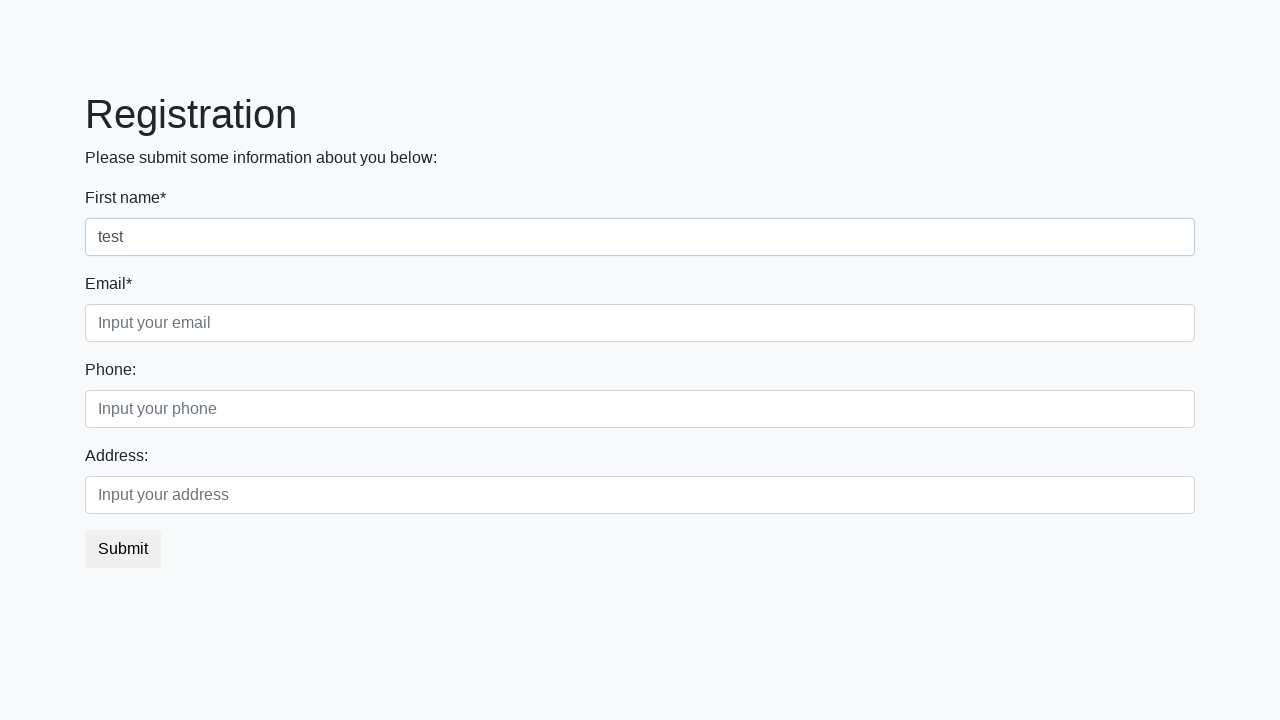

Filled required input field 2 with test data on input[required] >> nth=1
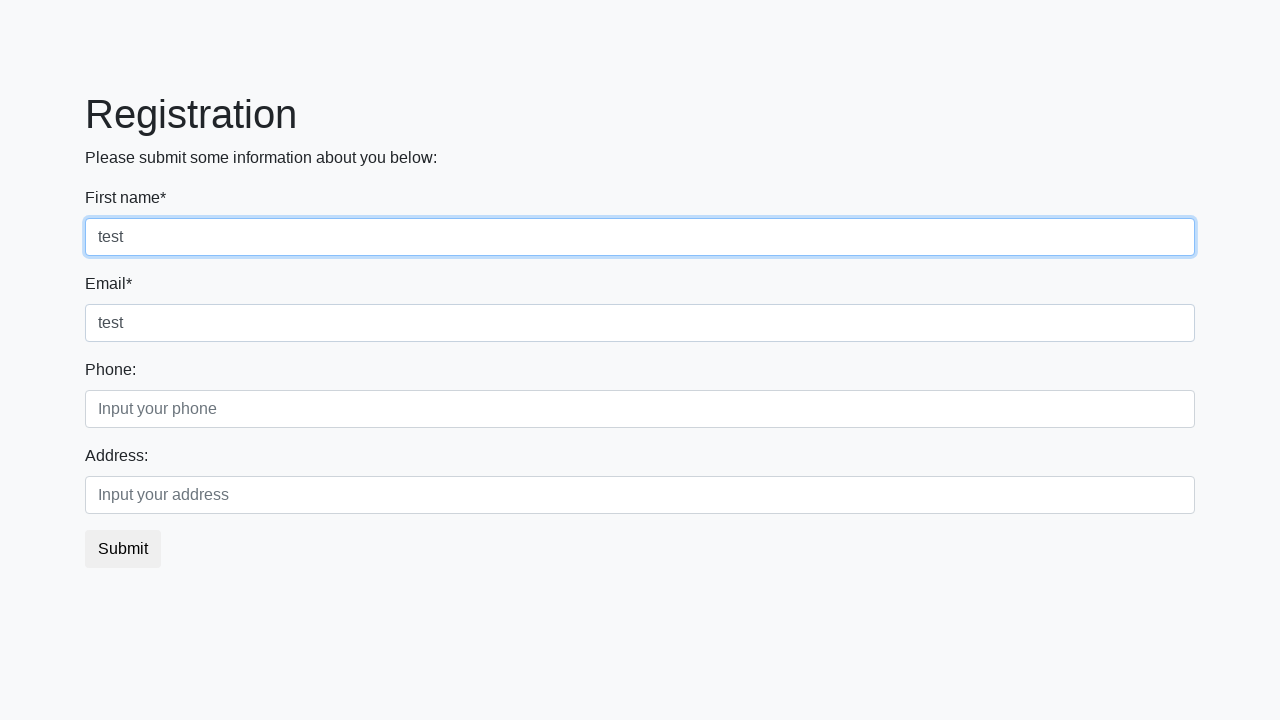

Clicked submit button to register at (123, 549) on button.btn
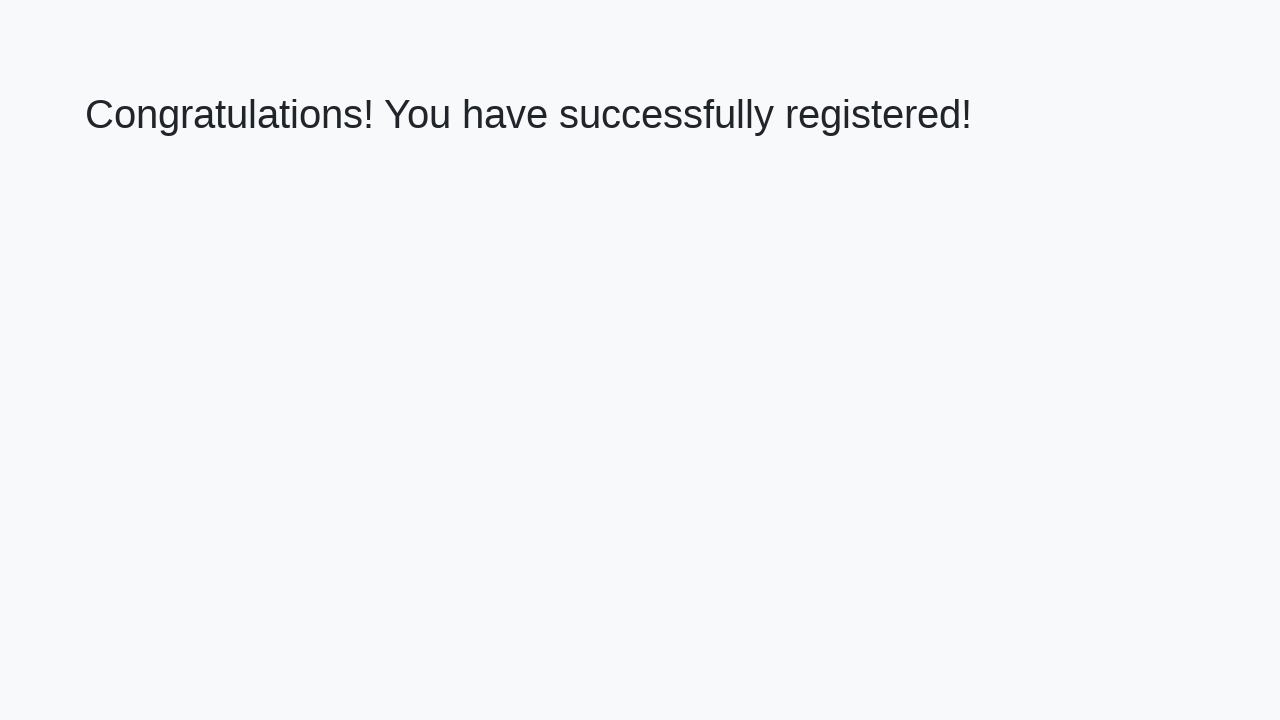

Registration success page loaded with h1 element visible
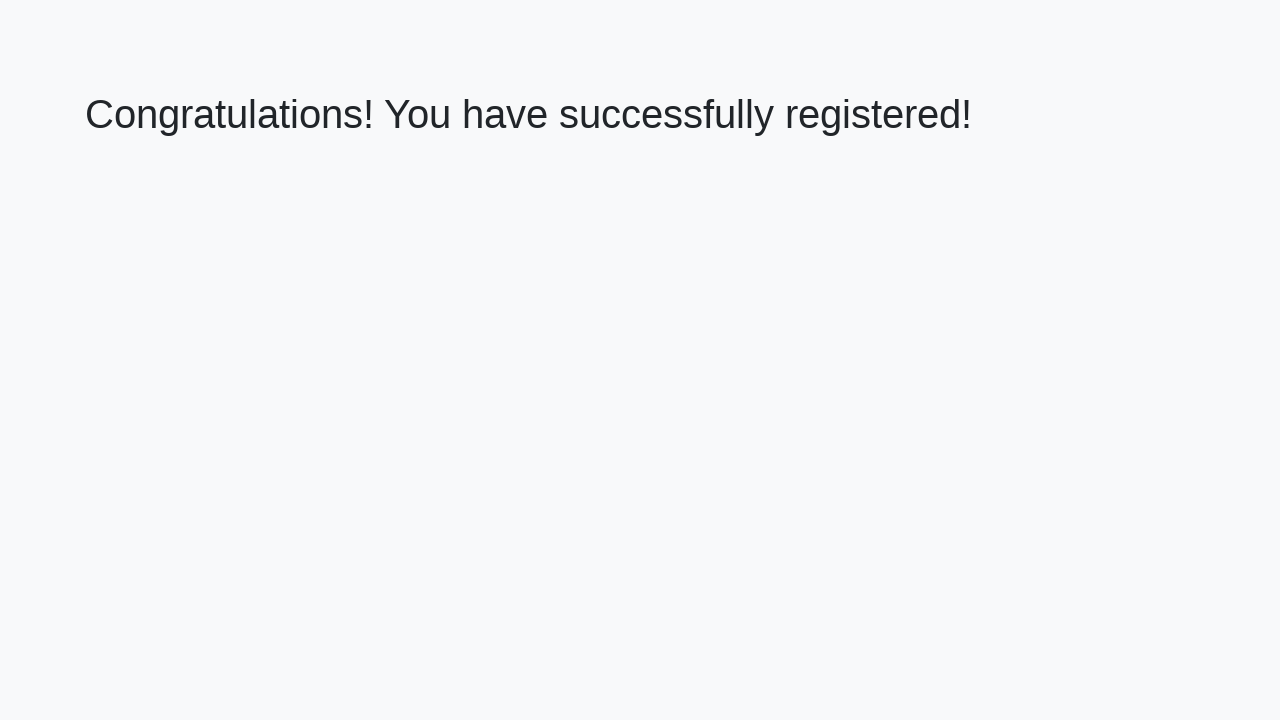

Retrieved success message text: 'Congratulations! You have successfully registered!'
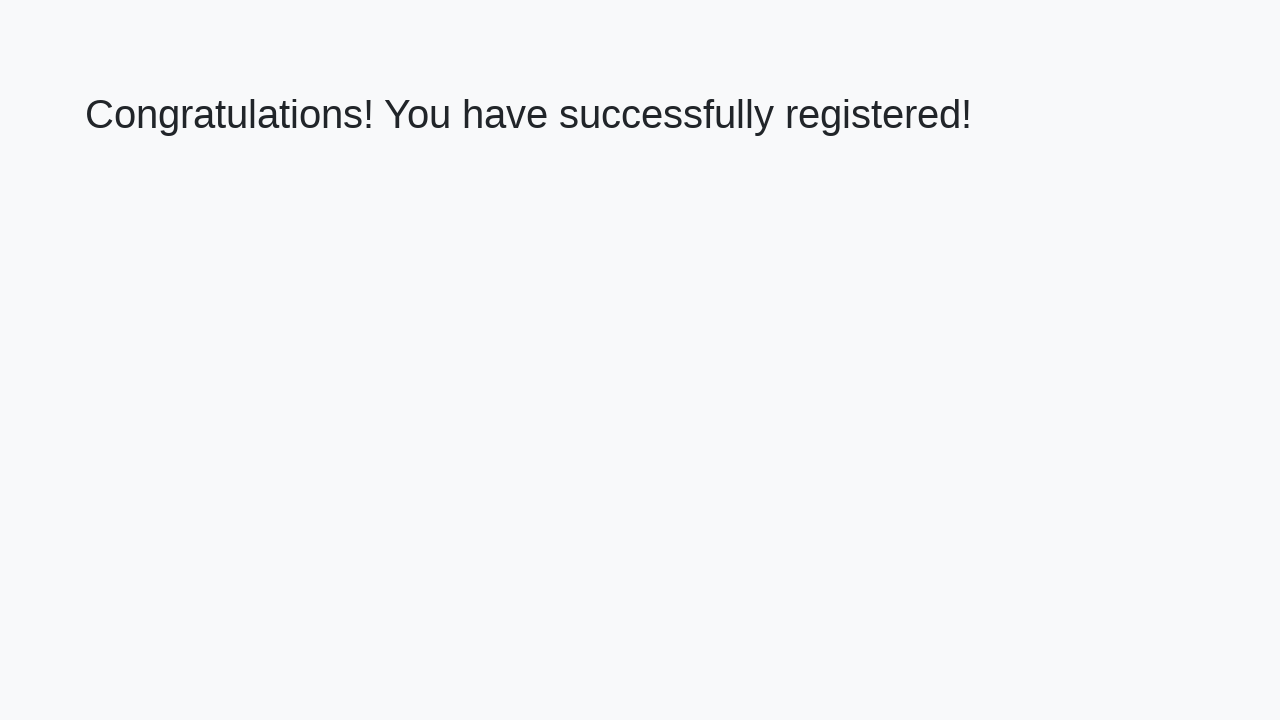

Verified success message matches expected text
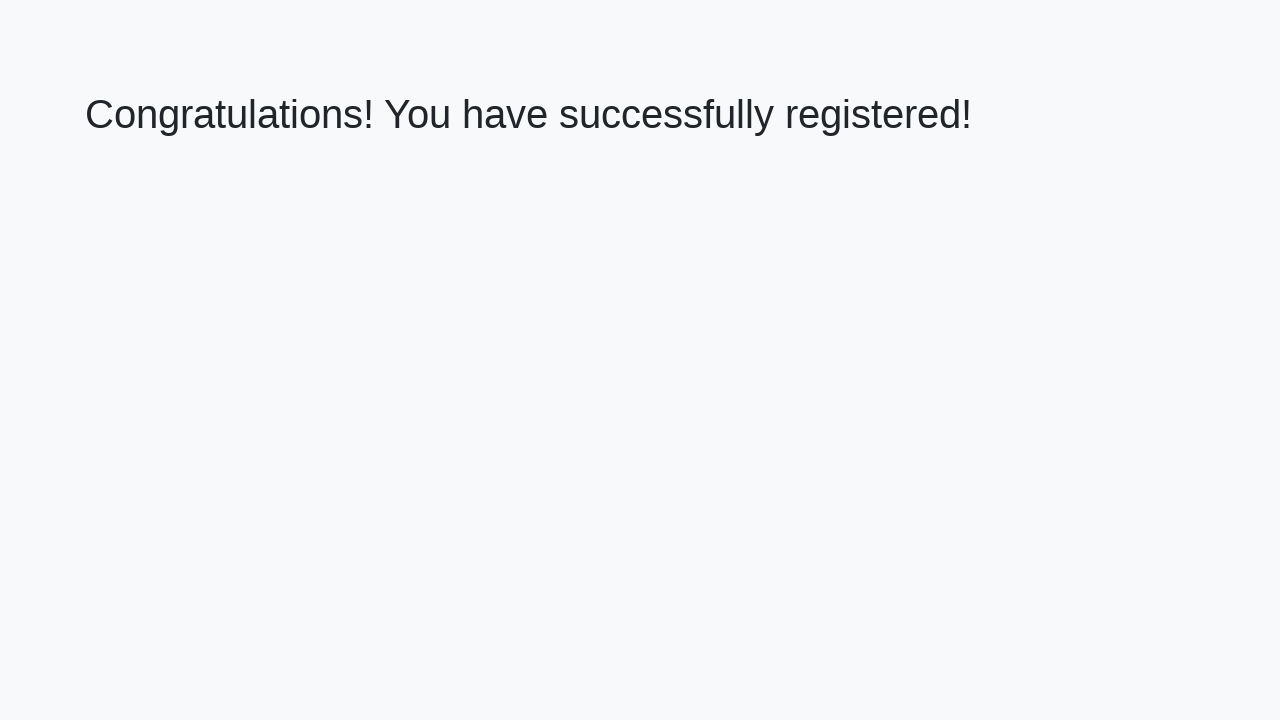

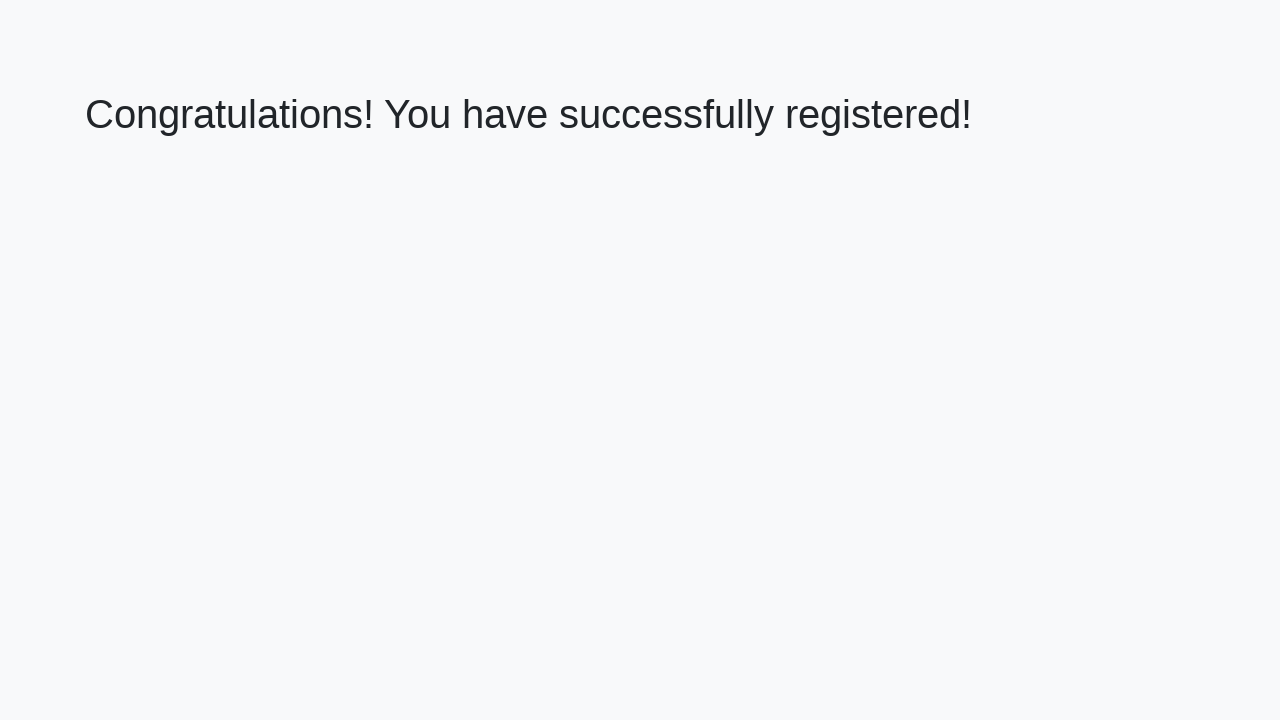